Verifies that the Elemental Selenium link exists and has the correct href attribute

Starting URL: https://the-internet.herokuapp.com/

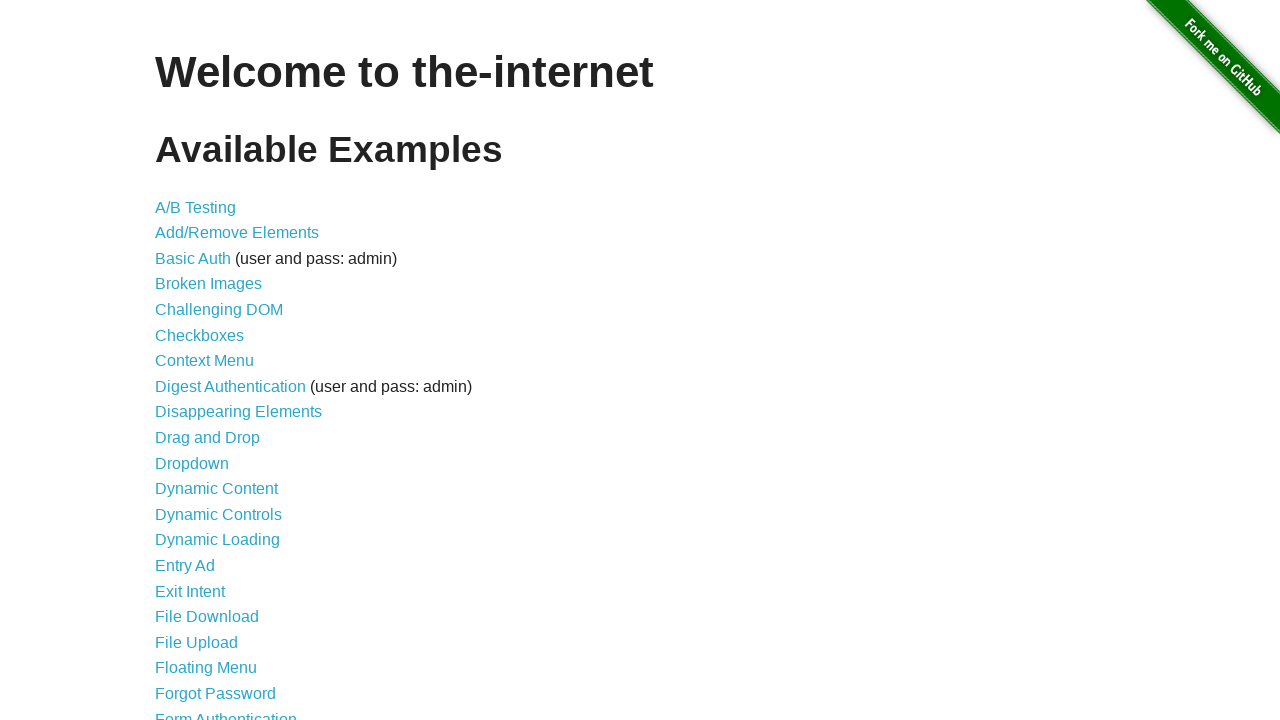

Clicked on Form Authentication link at (226, 712) on text=Form Authentication
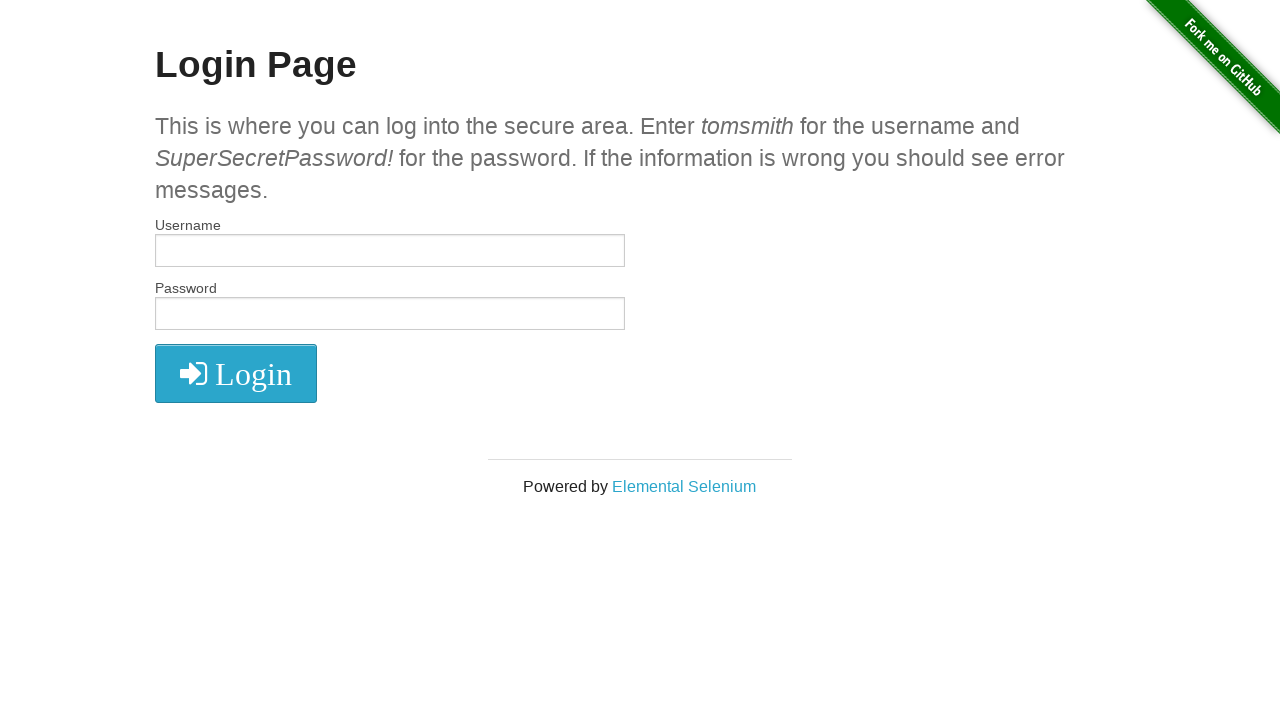

Located Elemental Selenium link
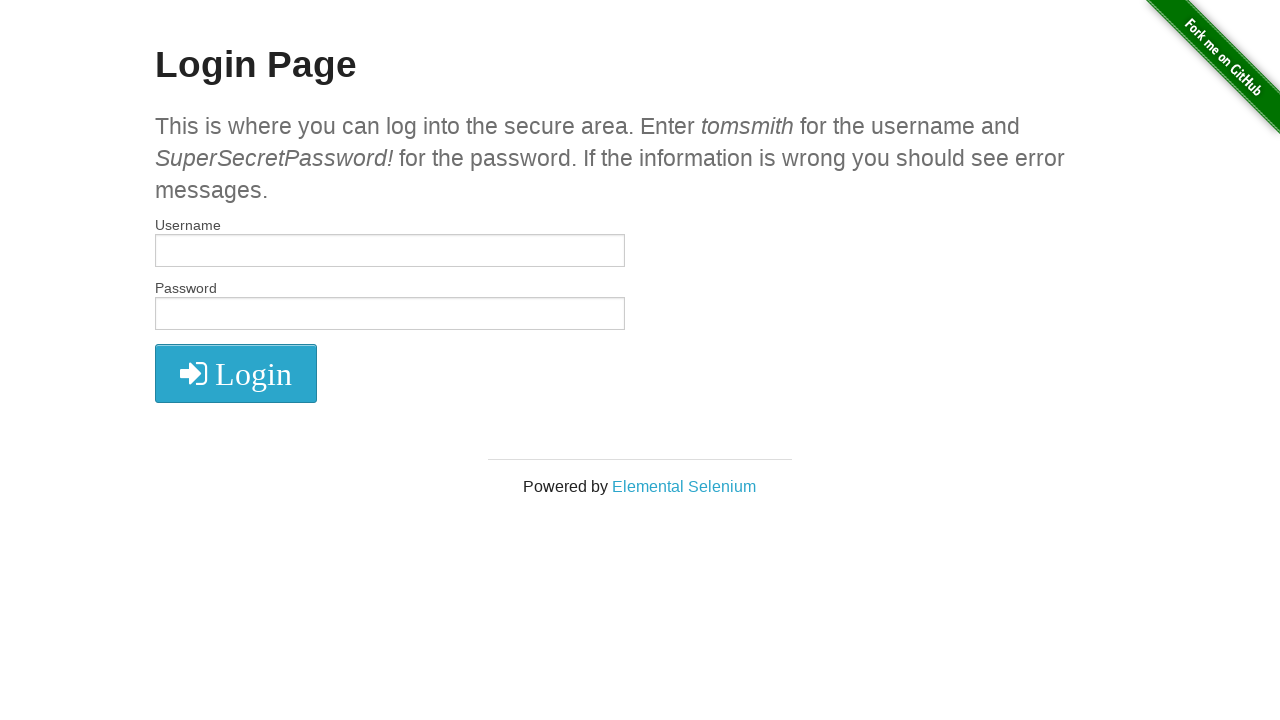

Verified Elemental Selenium link has correct href attribute 'http://elementalselenium.com/'
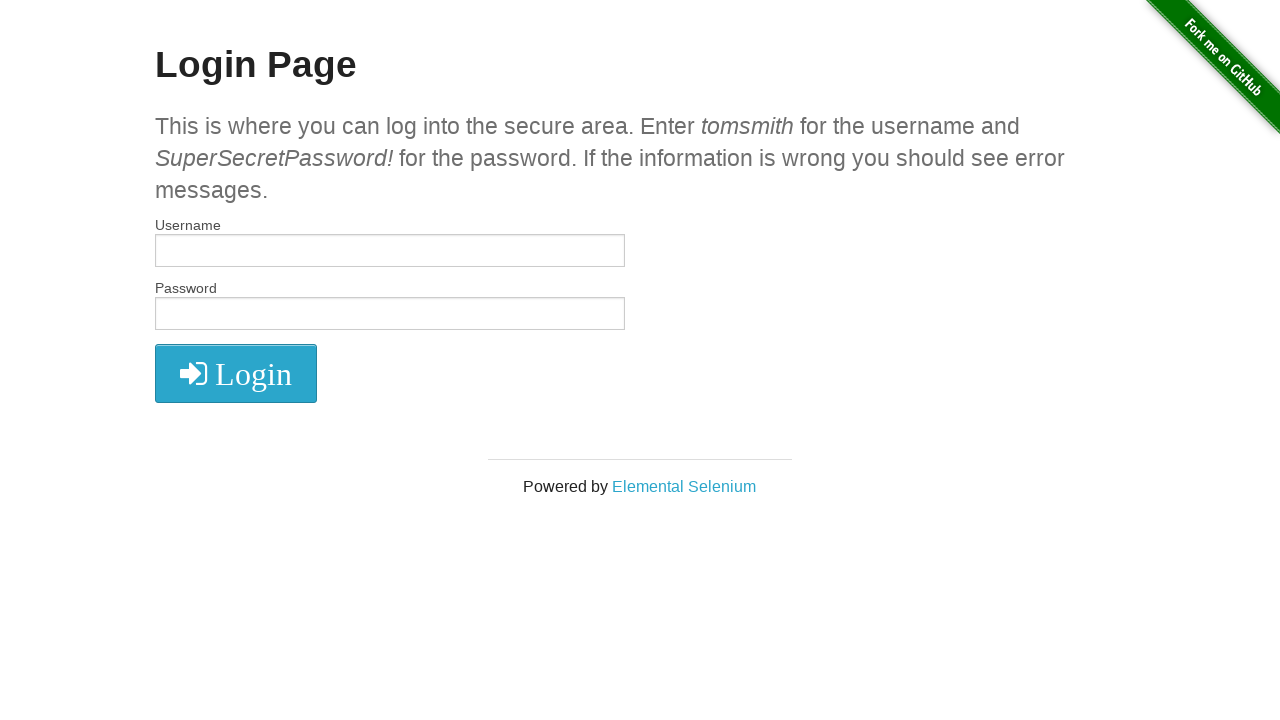

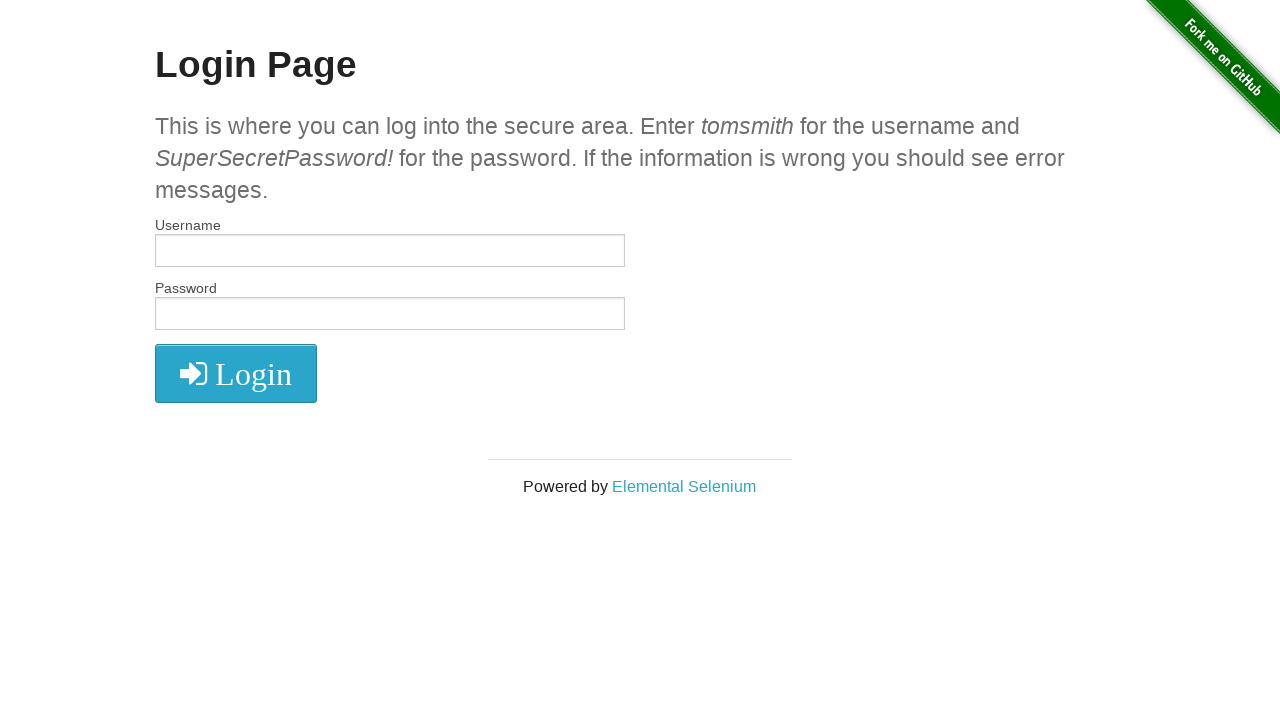